Solves a math problem by reading a value from the page, calculating the answer using a logarithmic formula, and submitting the form with the answer and robot verification checkboxes

Starting URL: http://suninjuly.github.io/math.html

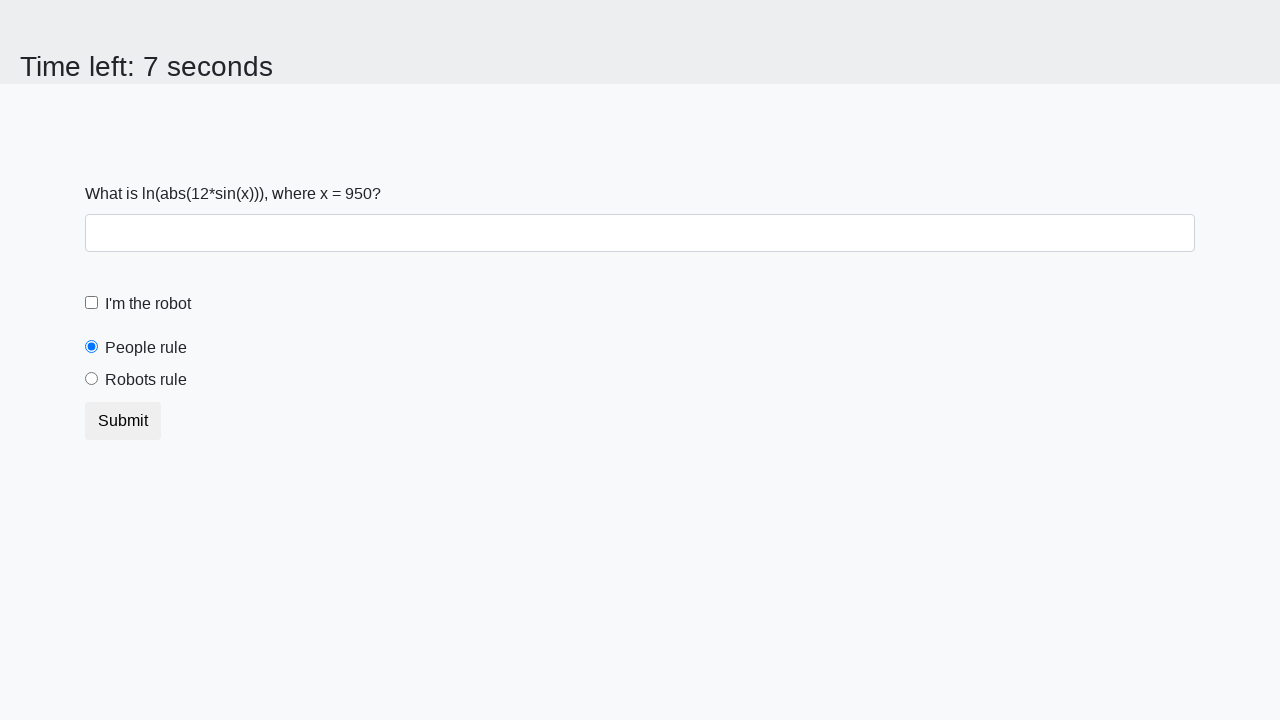

Read input value from the page
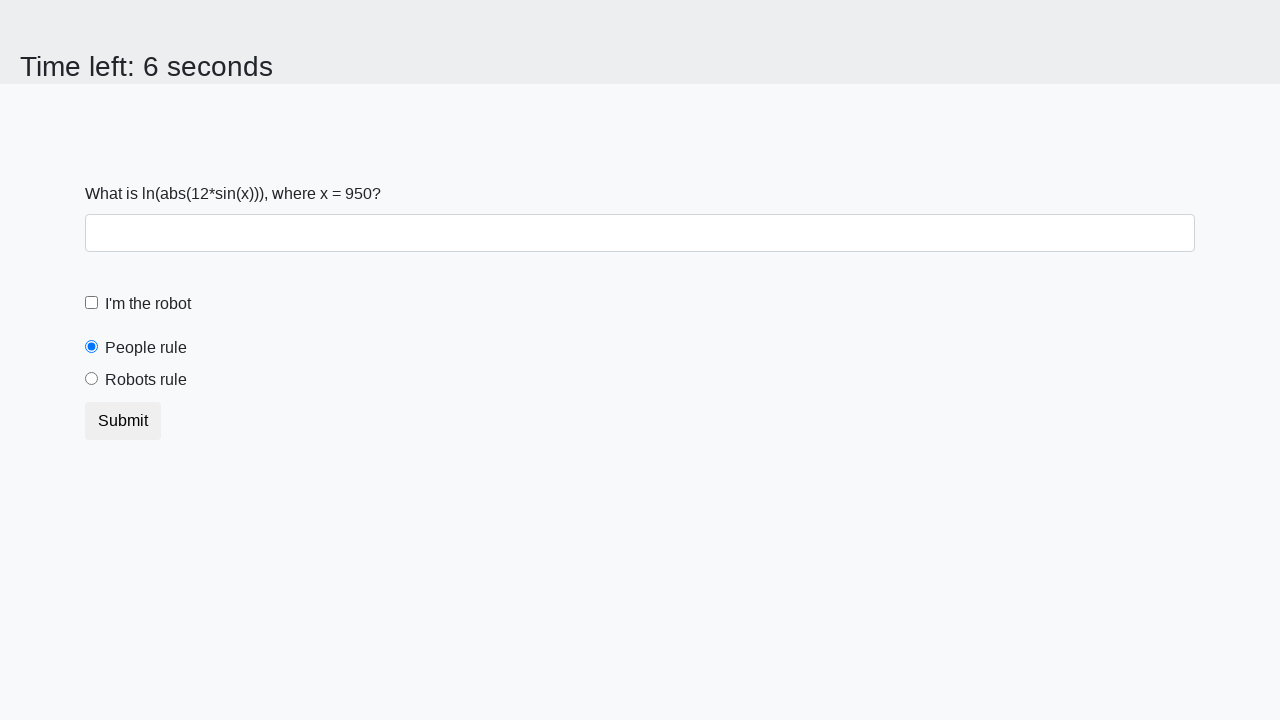

Calculated answer using logarithmic formula: log(abs(12*sin(x)))
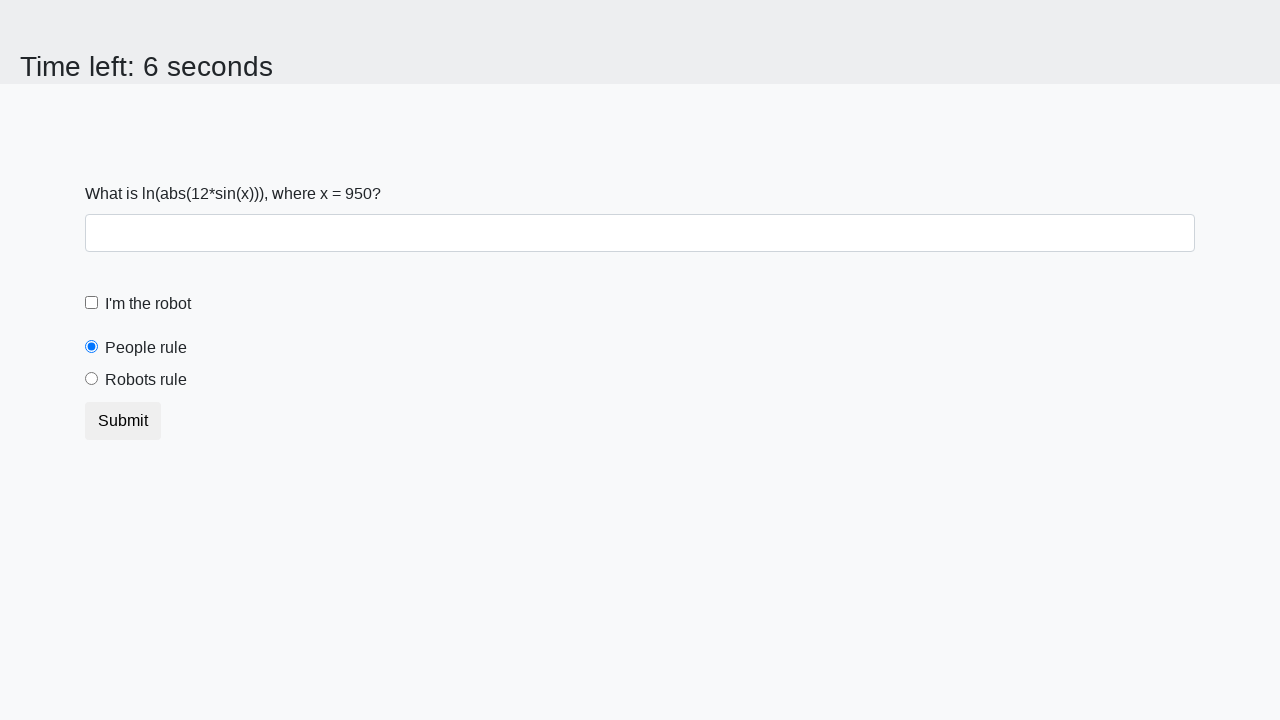

Filled answer field with calculated value on #answer
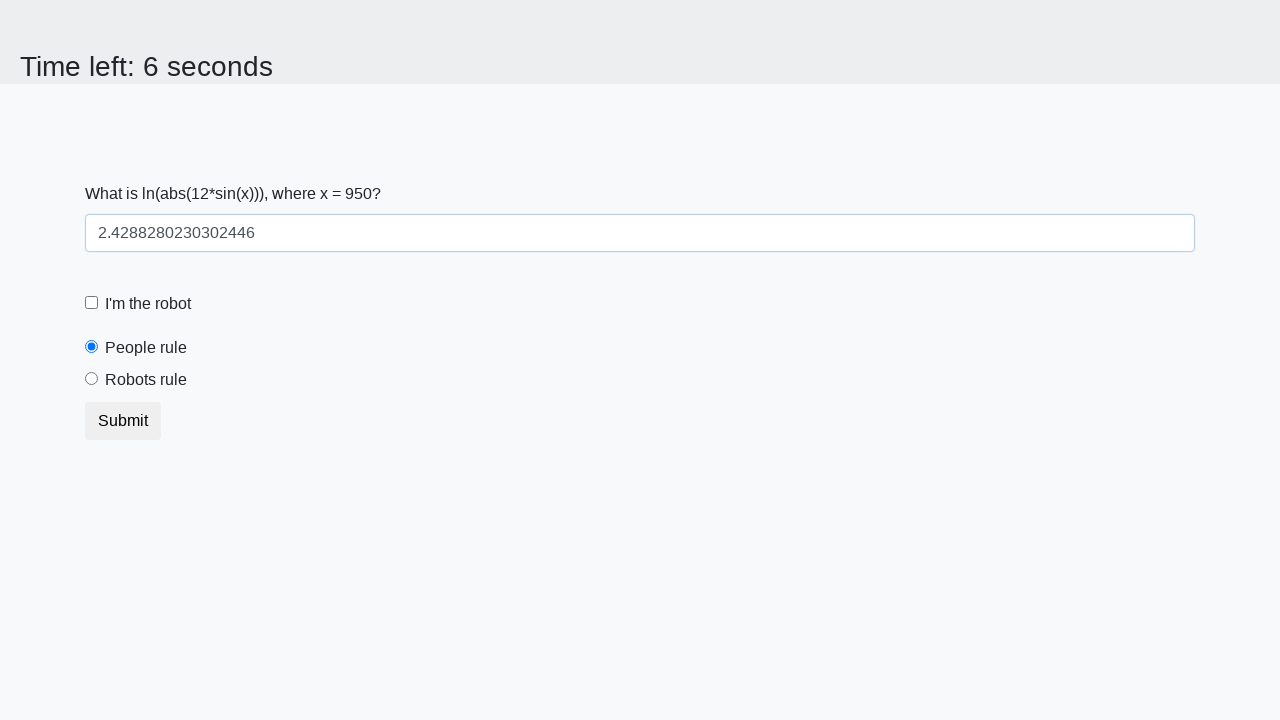

Checked the robot checkbox at (92, 303) on #robotCheckbox
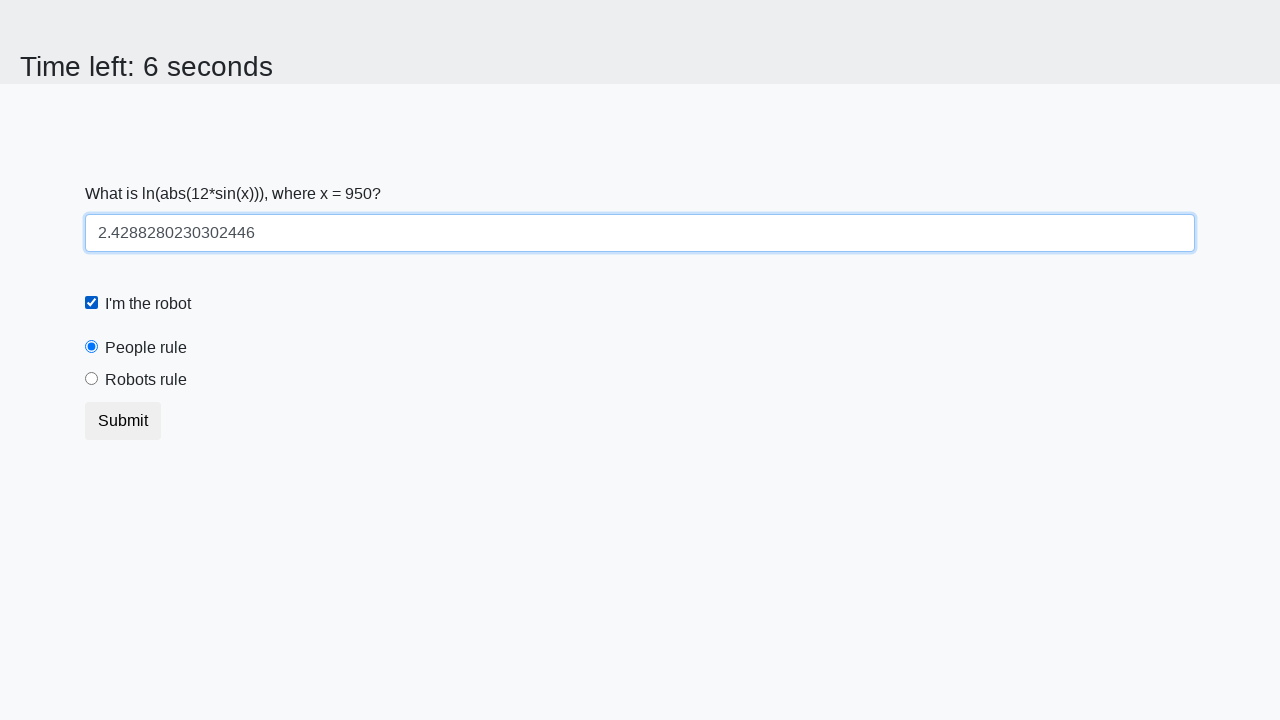

Selected the robots rule radio button at (92, 379) on #robotsRule
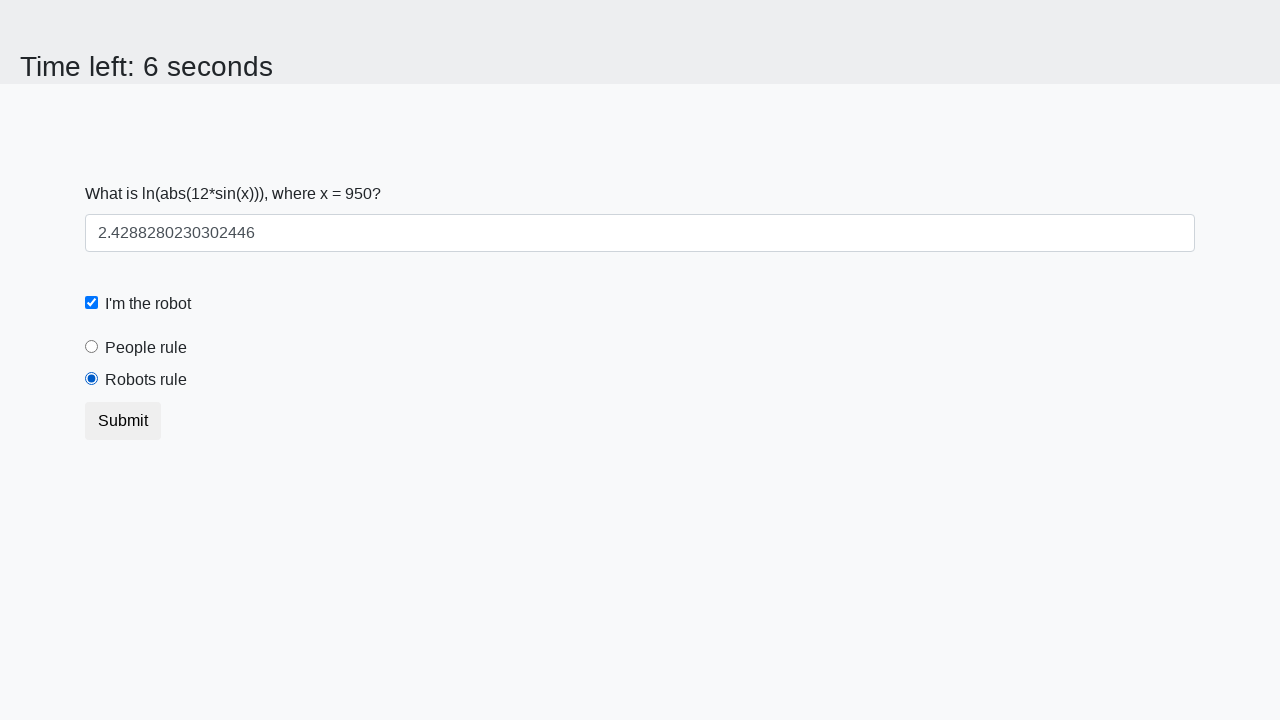

Clicked submit button to submit the form at (123, 421) on button.btn
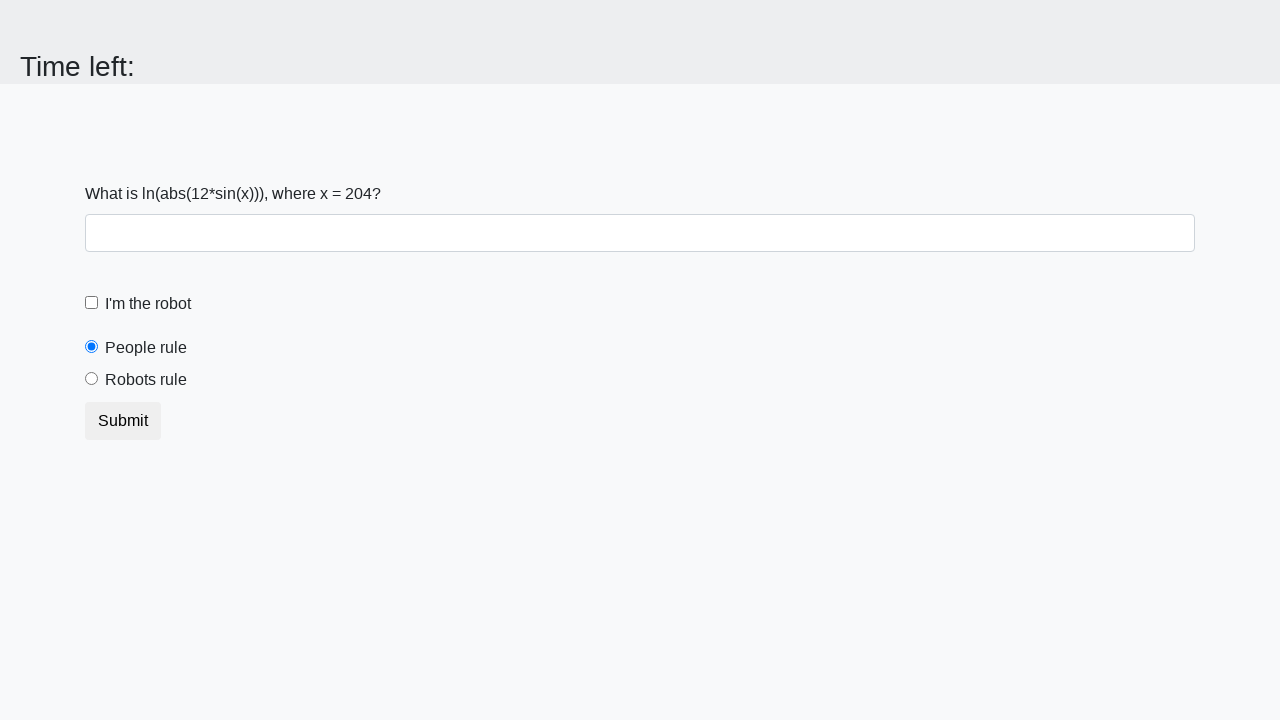

Waited for result page to load
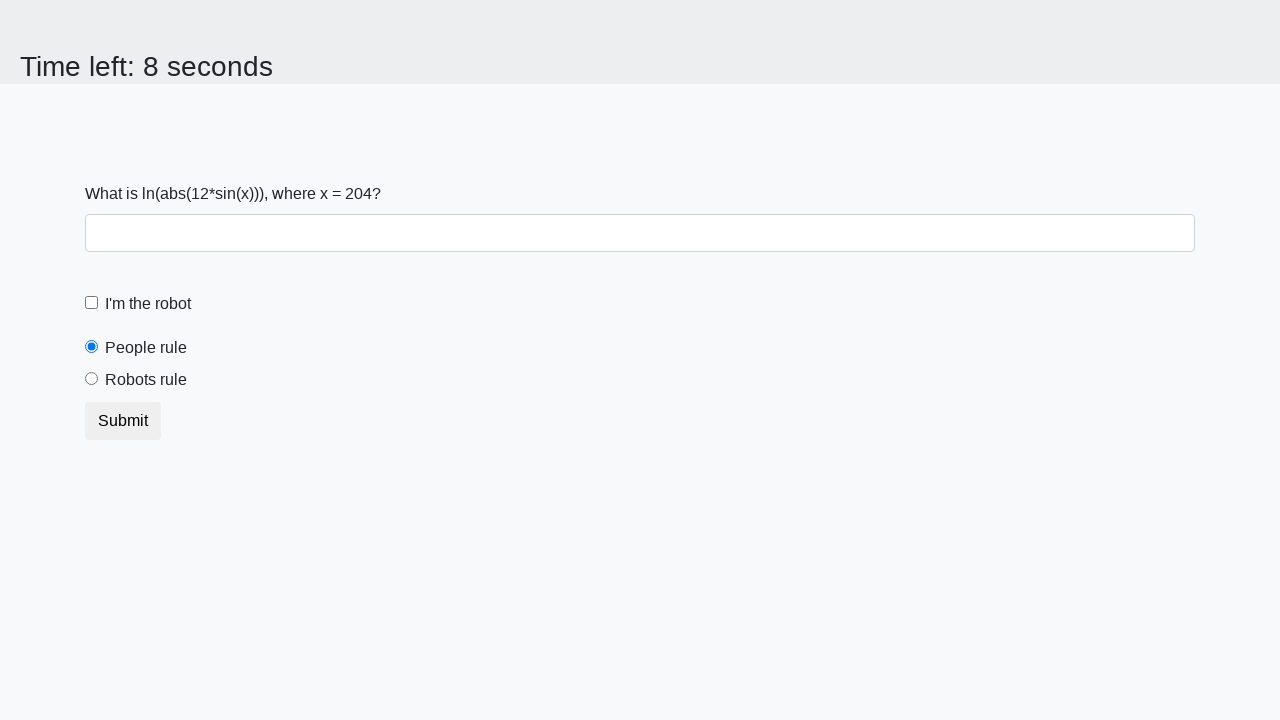

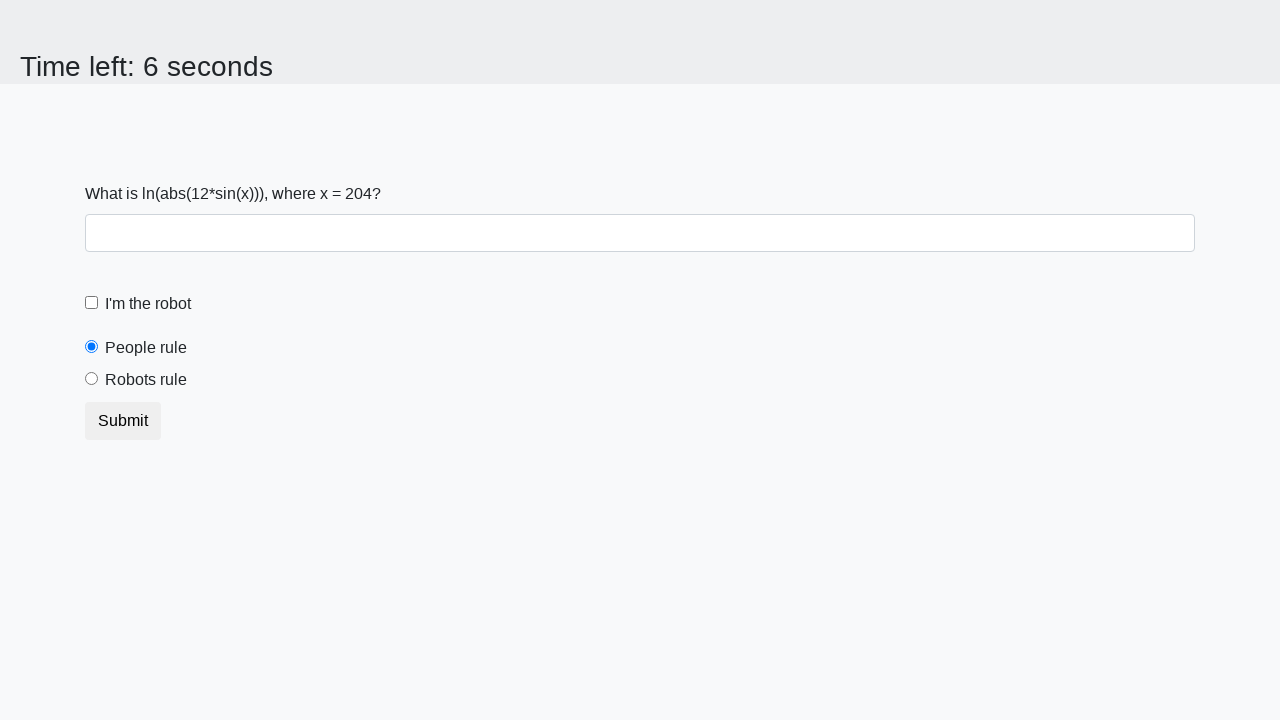